Tests clicking the Elements card/button on DemoQA homepage and verifies navigation to the elements page

Starting URL: https://demoqa.com/

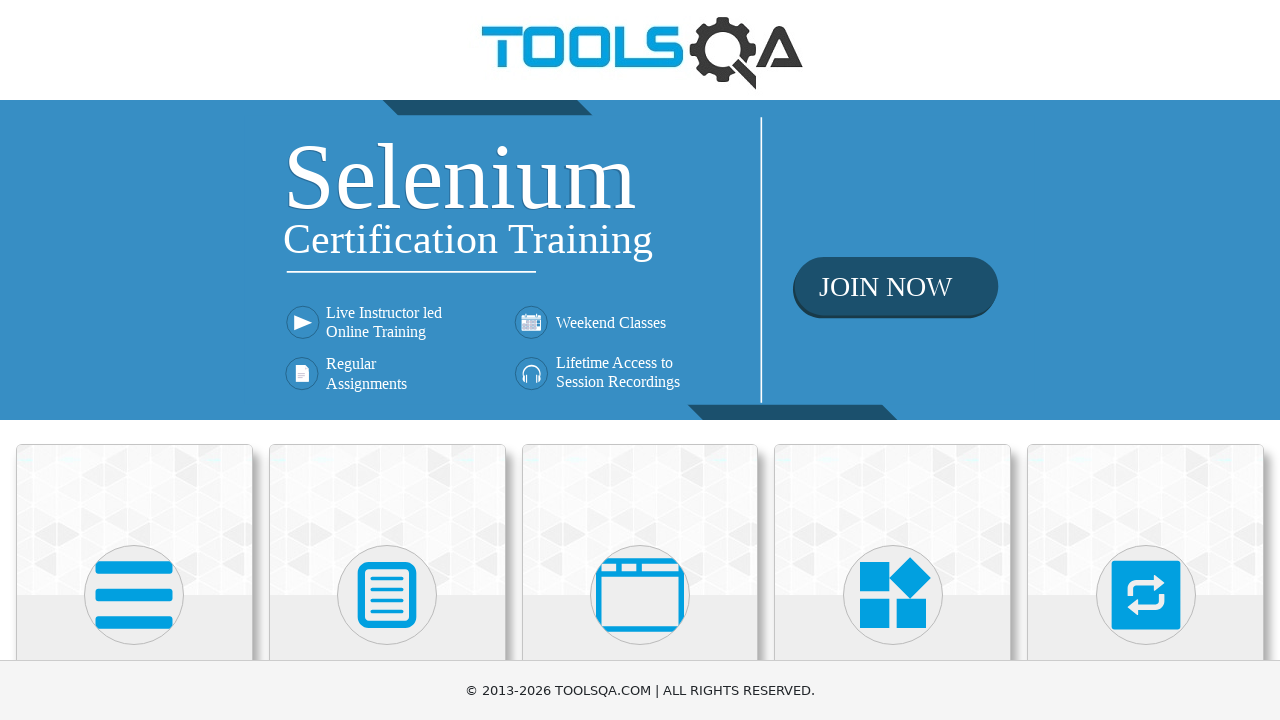

Clicked Elements card/button on DemoQA homepage at (134, 360) on text=Elements
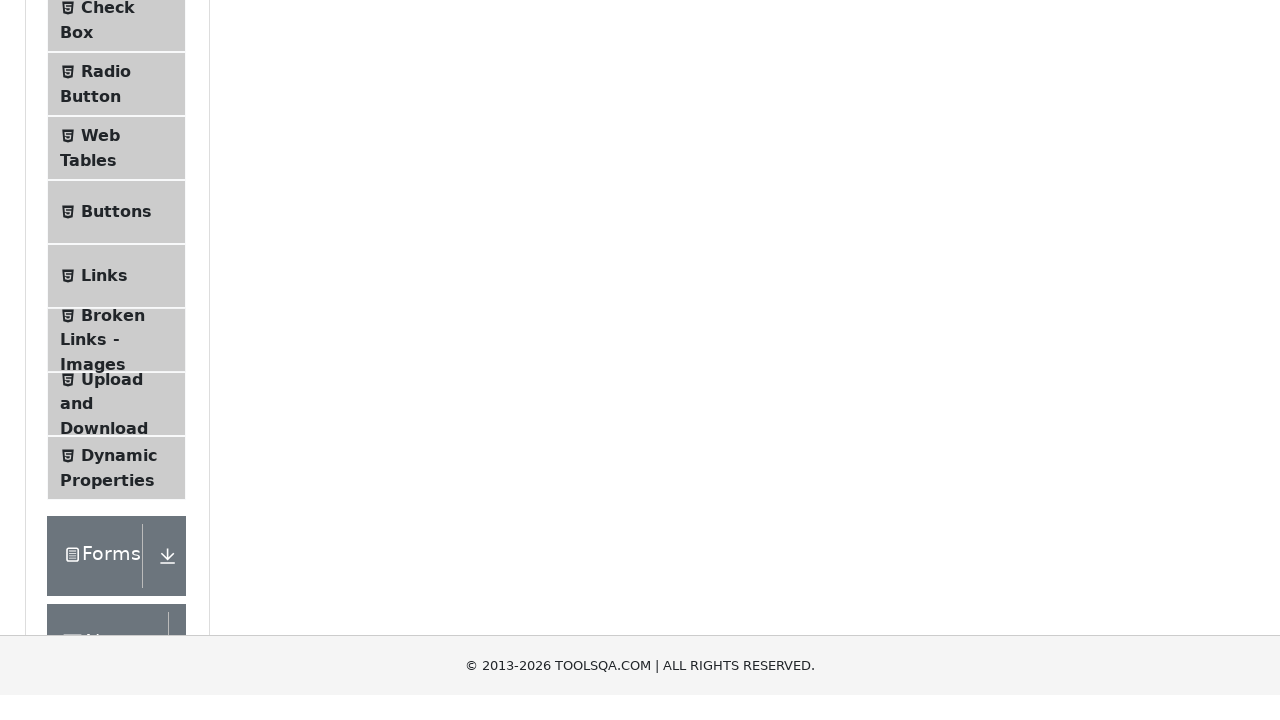

Navigated to Elements page and URL verified as https://demoqa.com/elements
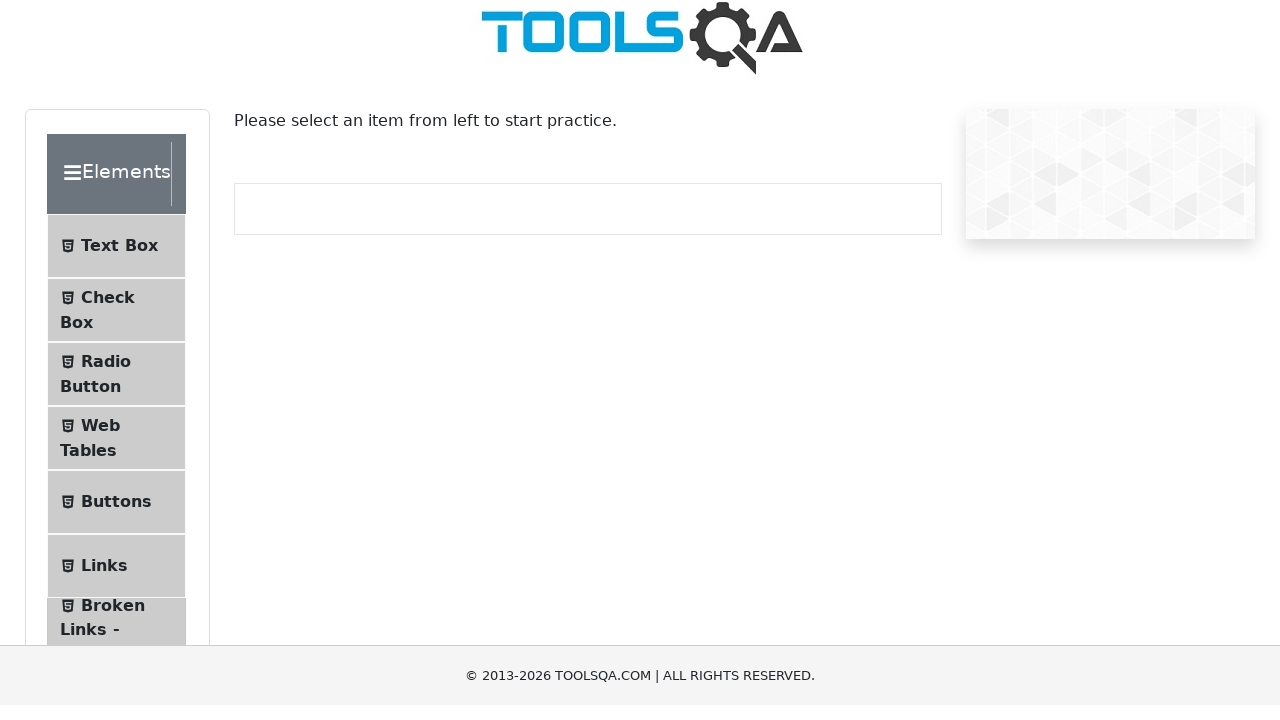

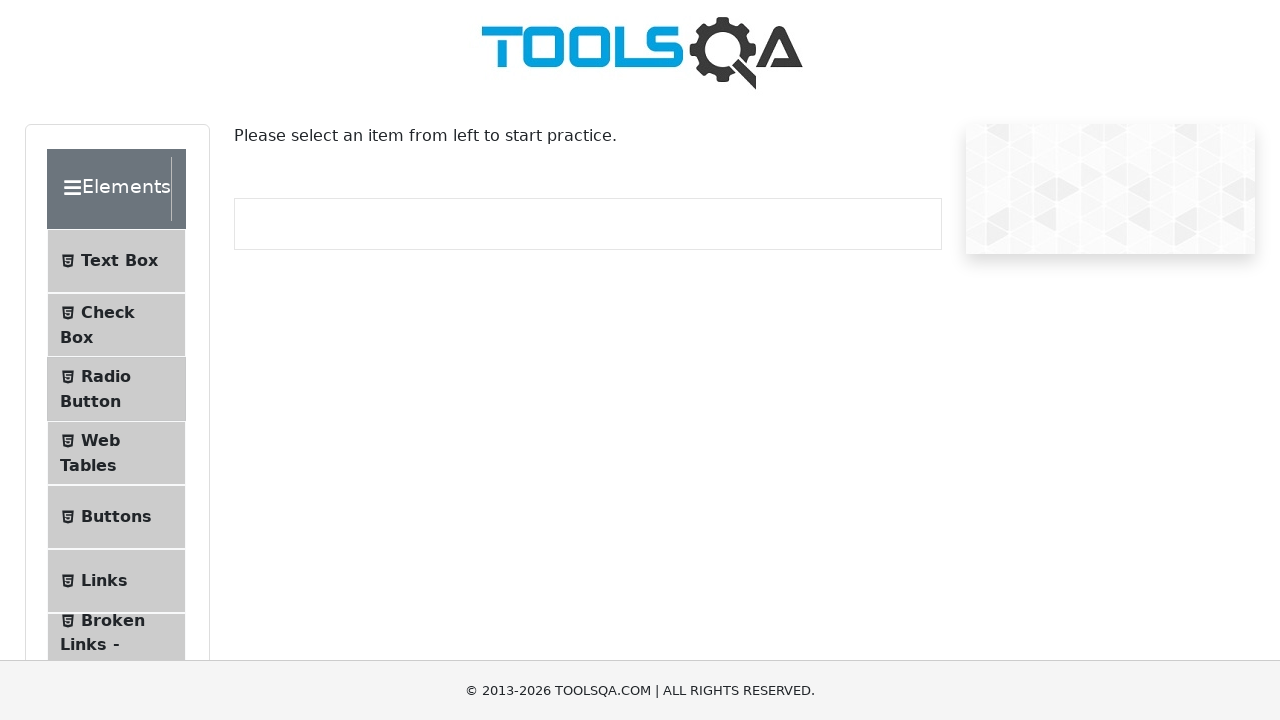